Tests a dropdown combo tree by clicking on the multi-selection input, iterating through dropdown elements, and selecting items up to "choice 6"

Starting URL: https://www.jqueryscript.net/demo/Drop-Down-Combo-Tree/

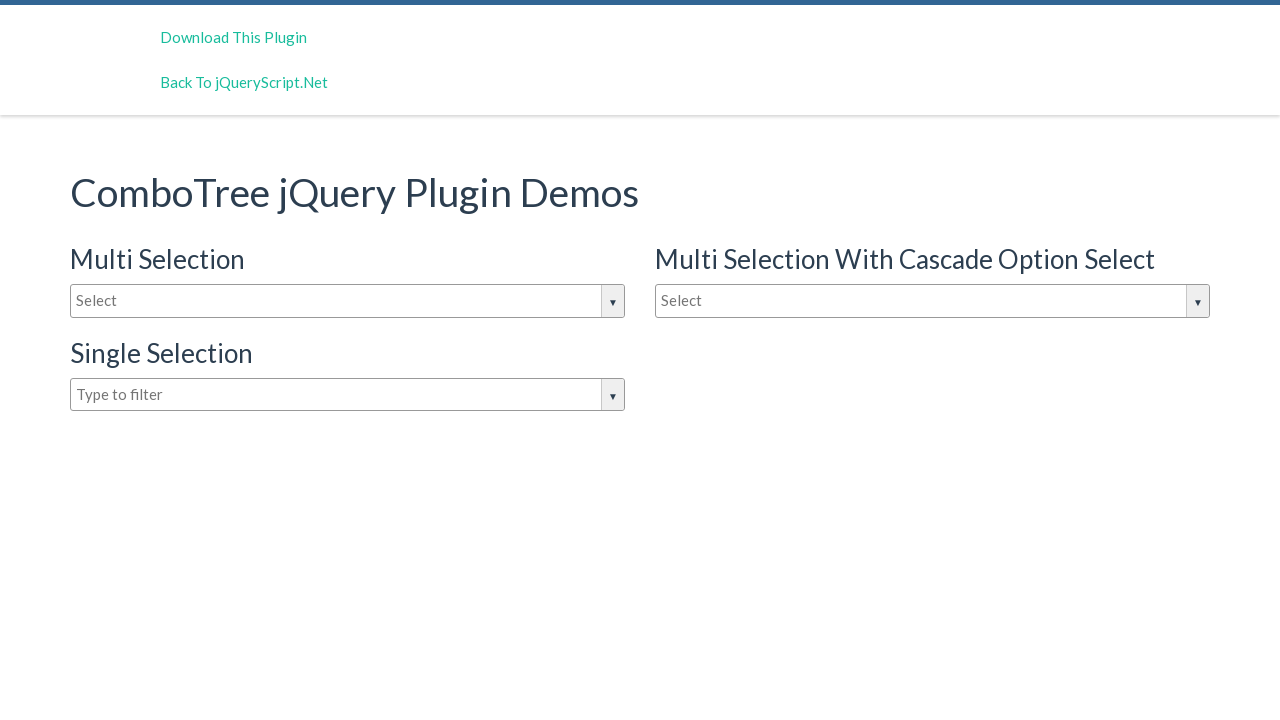

Clicked on the multi-selection dropdown input at (348, 301) on input#justAnInputBox
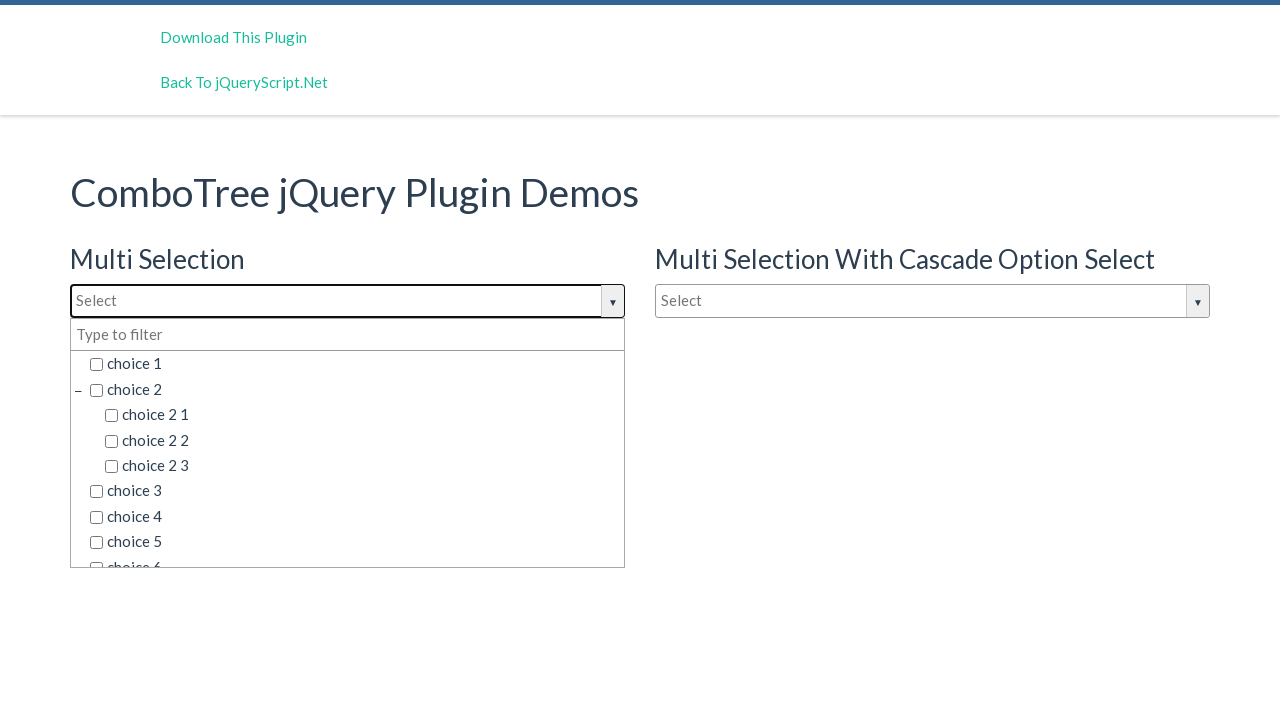

Dropdown elements loaded and became visible
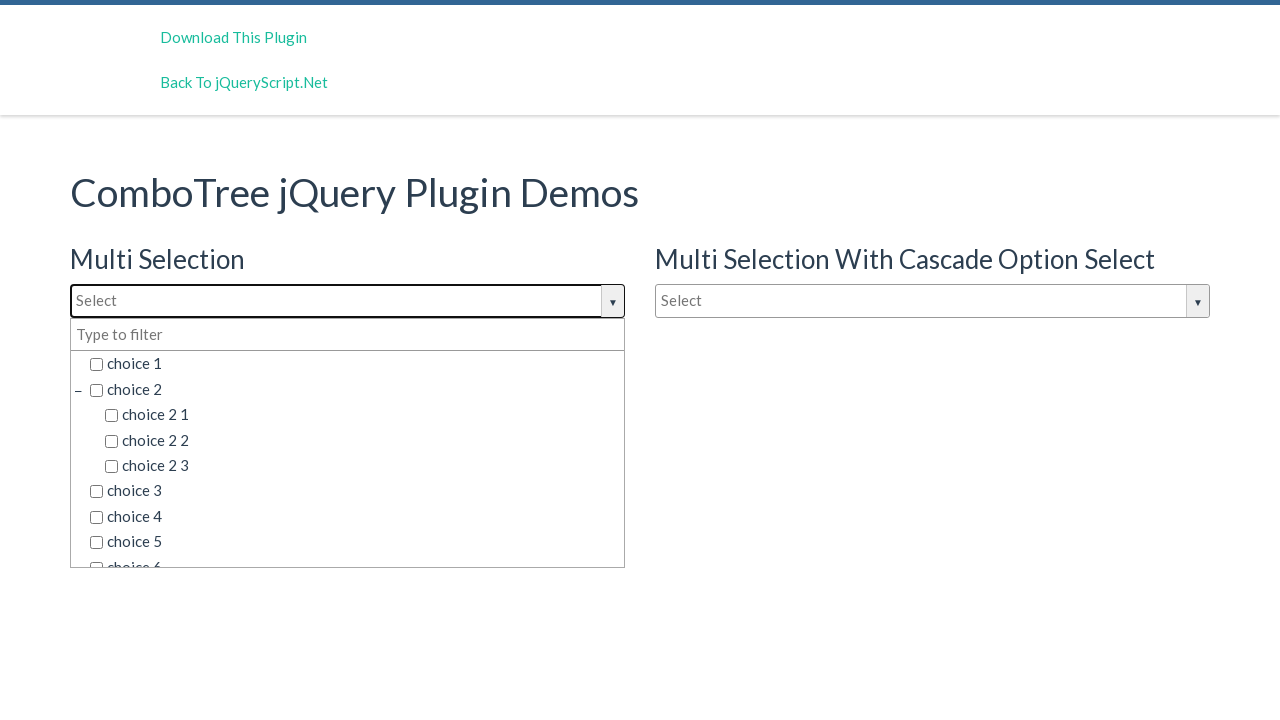

Retrieved all dropdown combo tree item elements
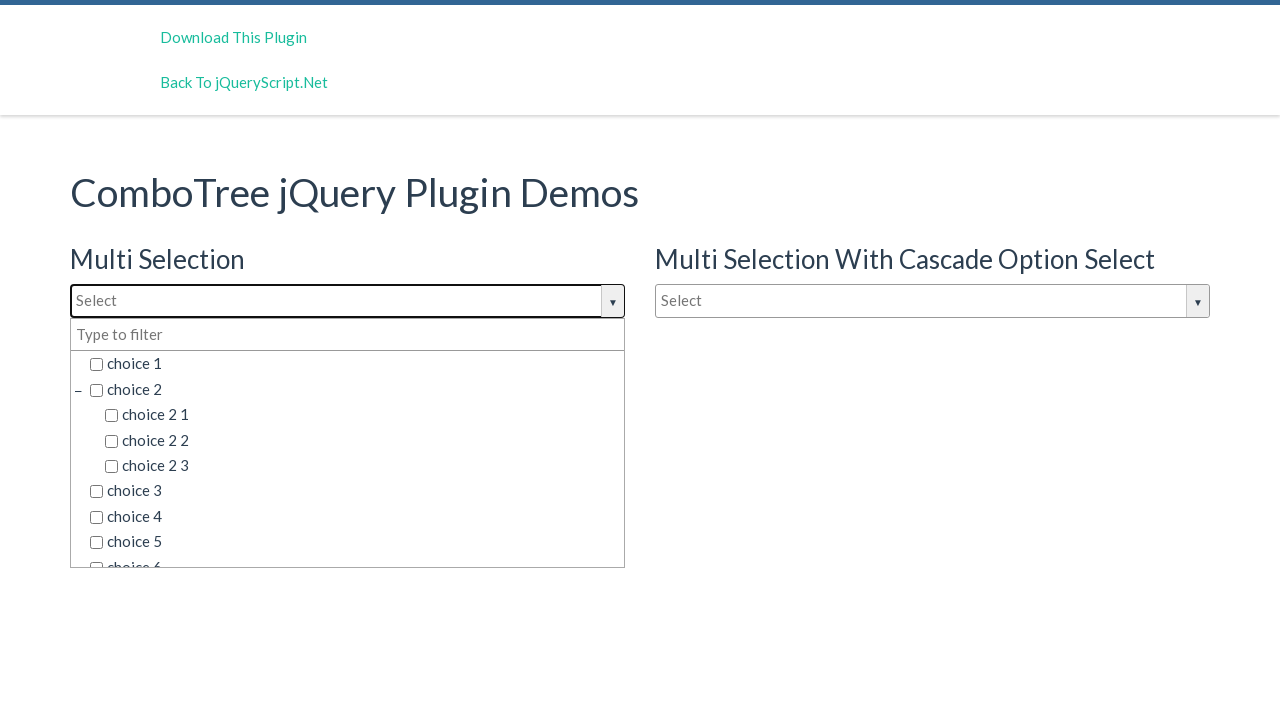

Checked dropdown element with text: 'choice 1'
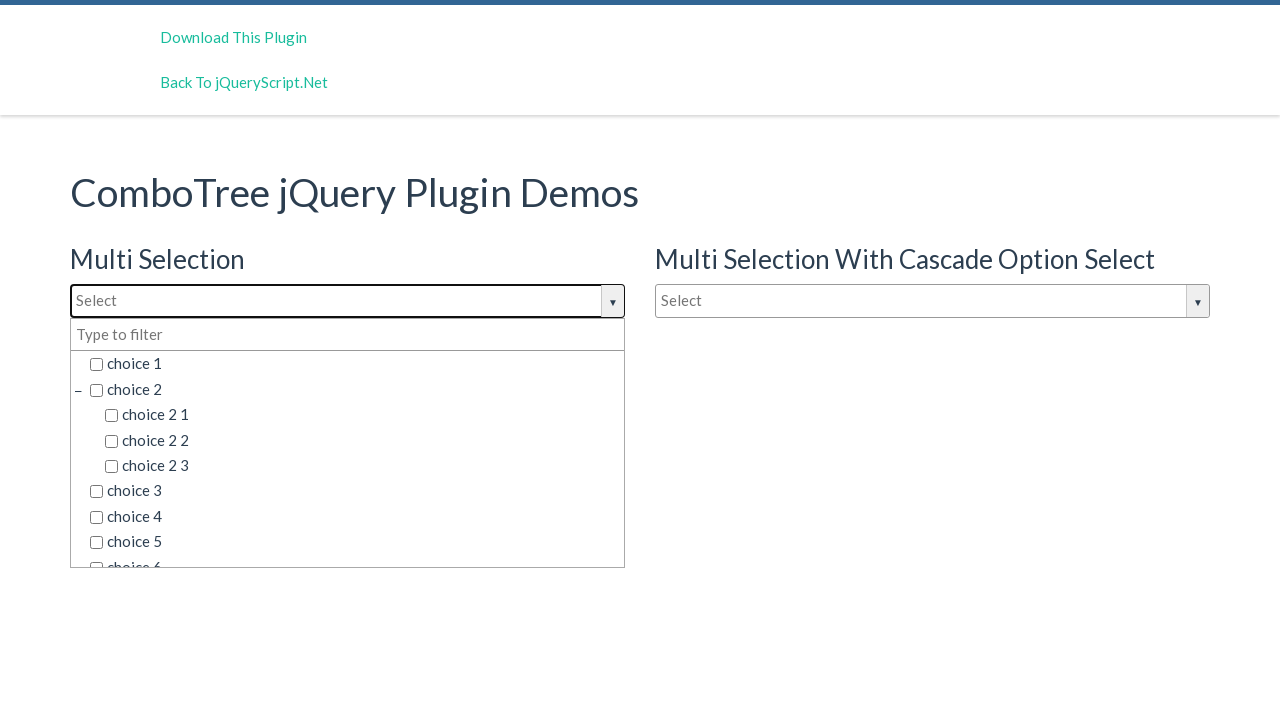

Checked dropdown element with text: 'choice 2'
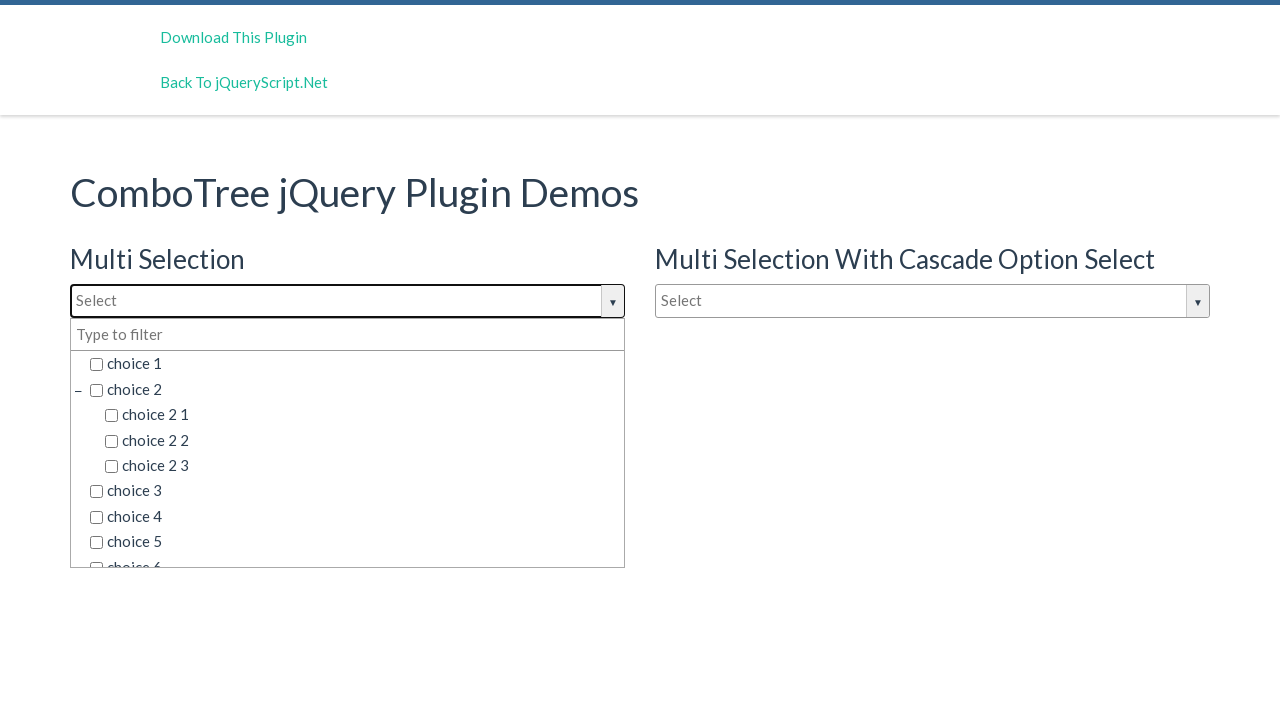

Checked dropdown element with text: 'choice 2 1'
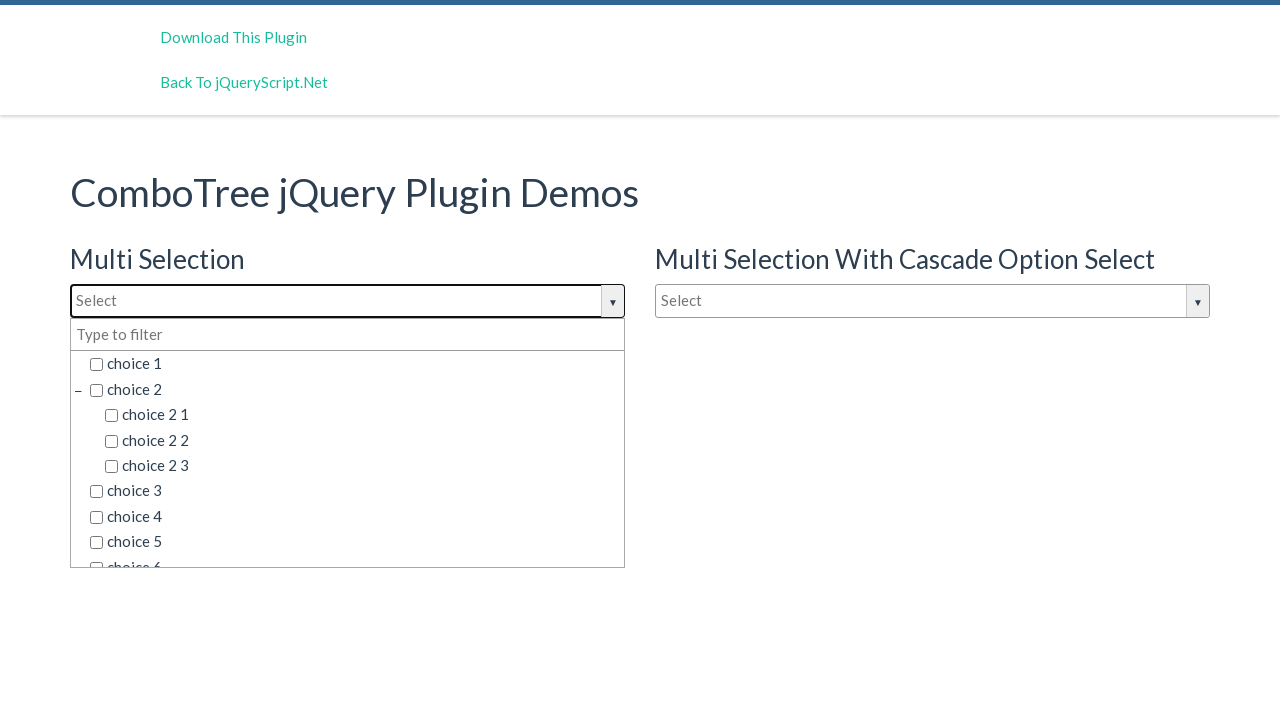

Checked dropdown element with text: 'choice 2 2'
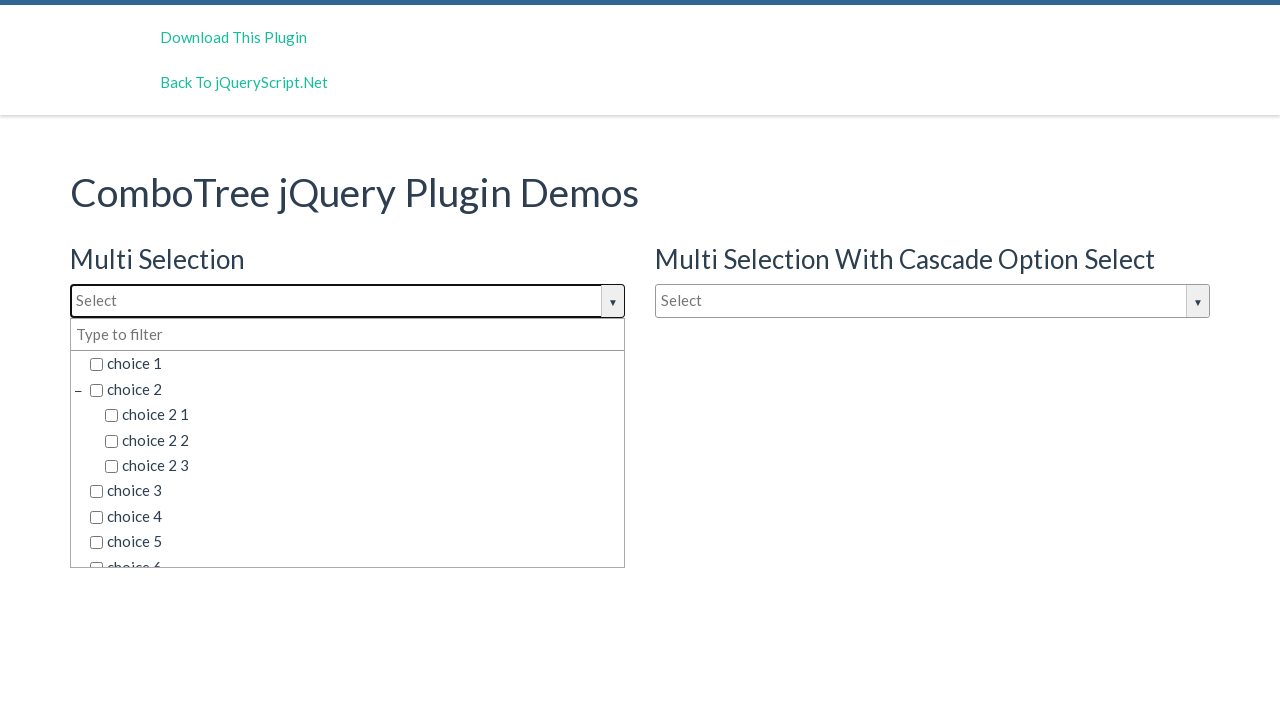

Checked dropdown element with text: 'choice 2 3'
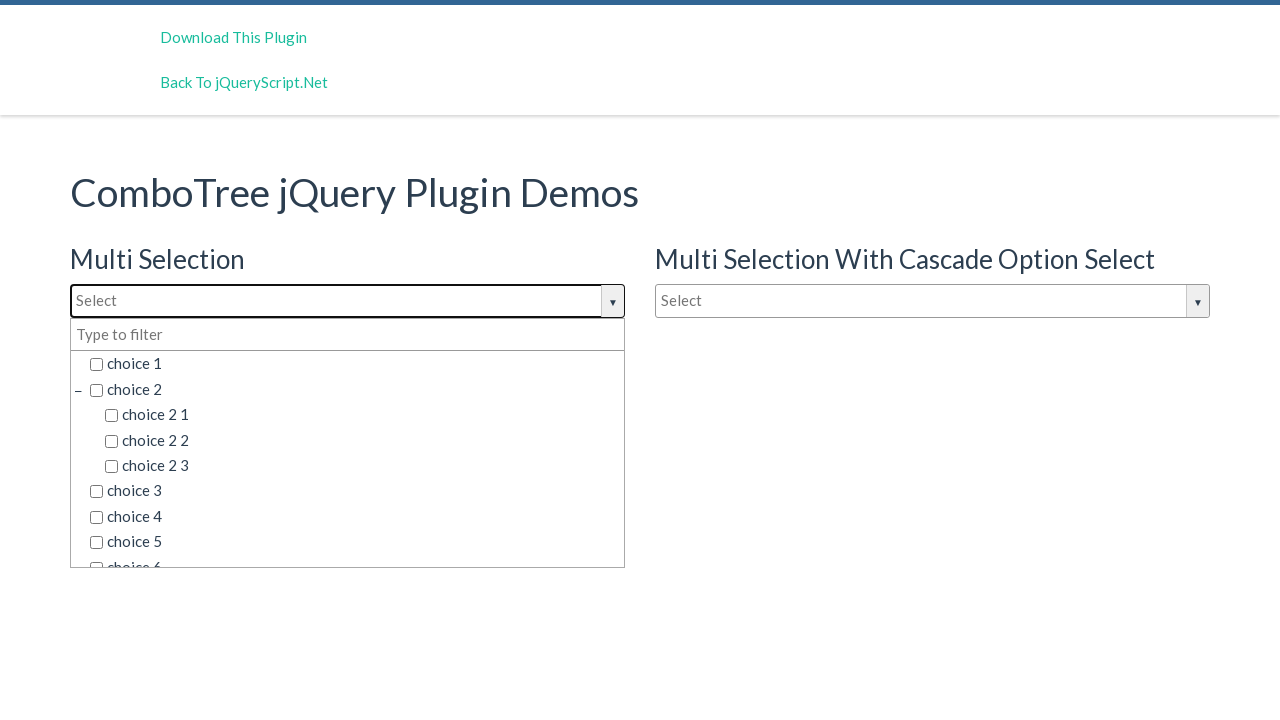

Checked dropdown element with text: 'choice 3'
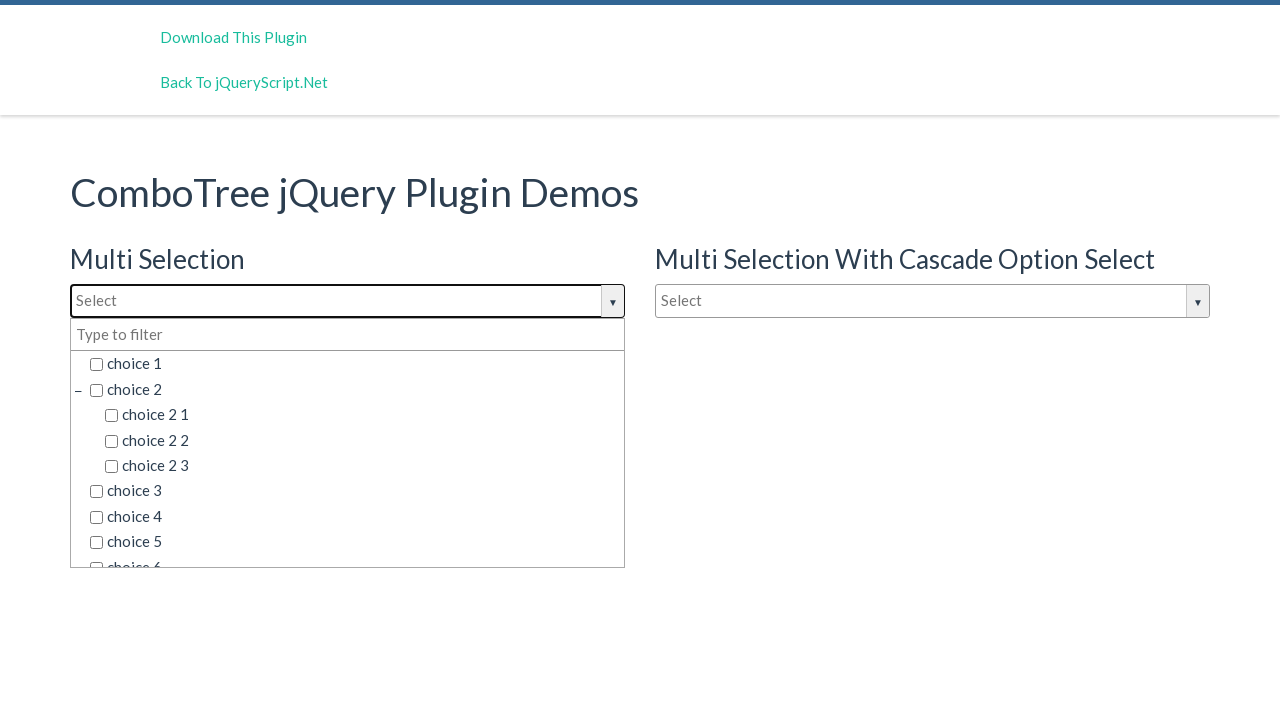

Checked dropdown element with text: 'choice 4'
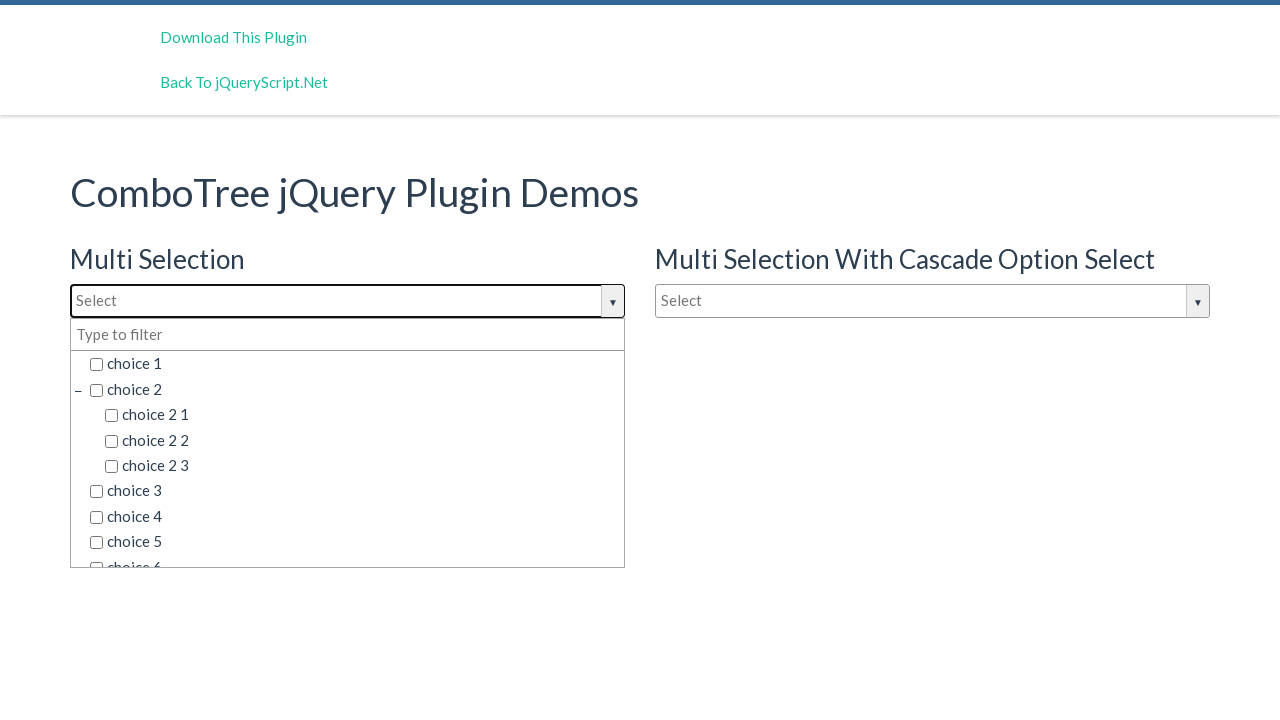

Checked dropdown element with text: 'choice 5'
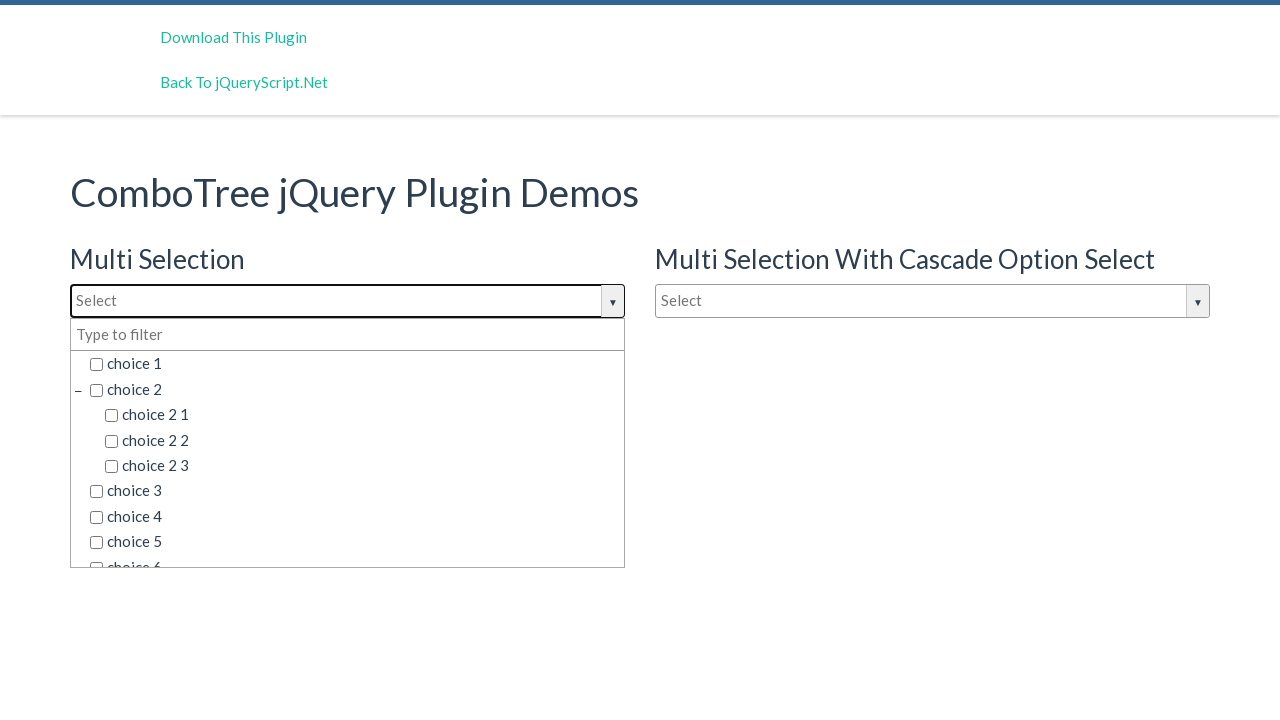

Checked dropdown element with text: 'choice 6'
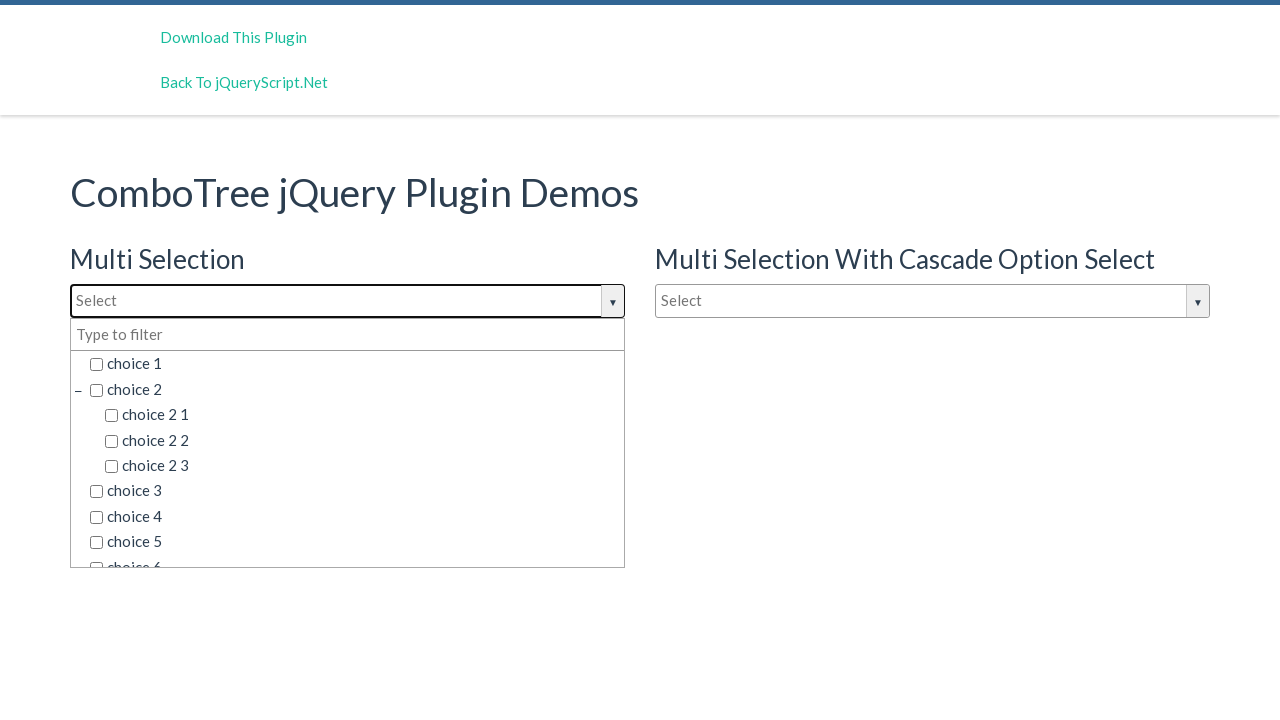

Selected 'choice 6' from dropdown at (355, 554) on span.comboTreeItemTitle >> nth=8
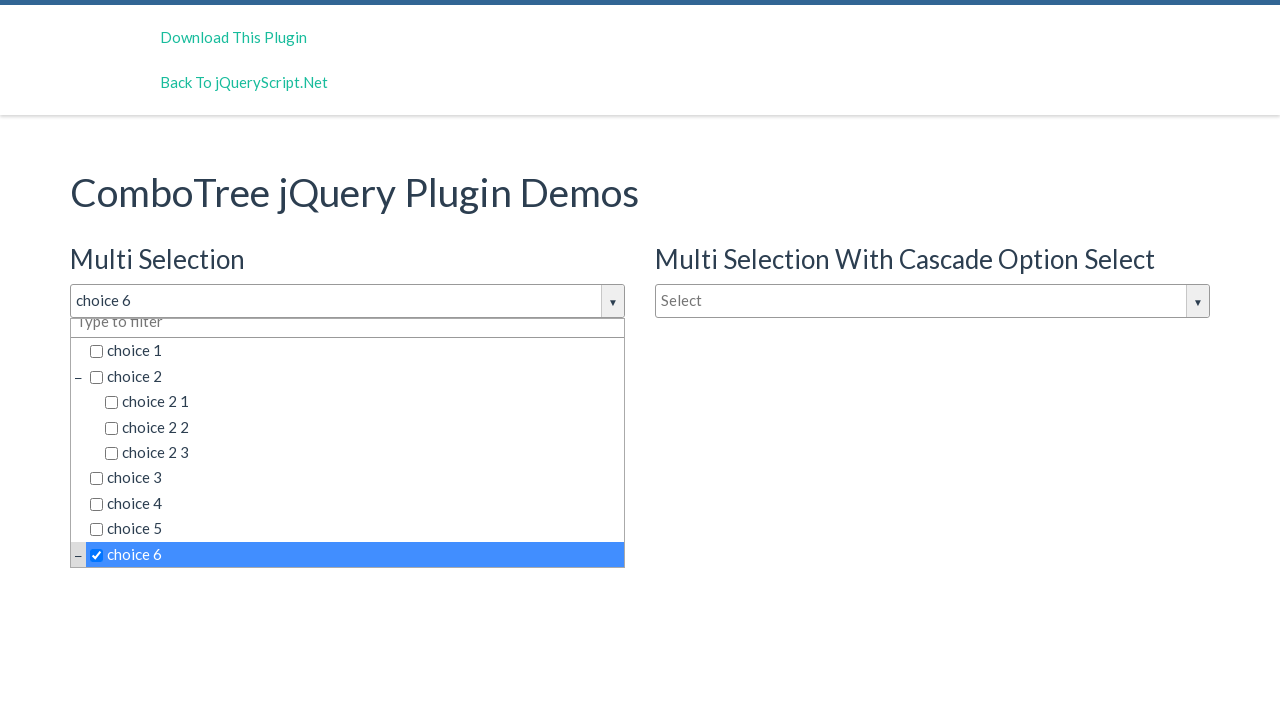

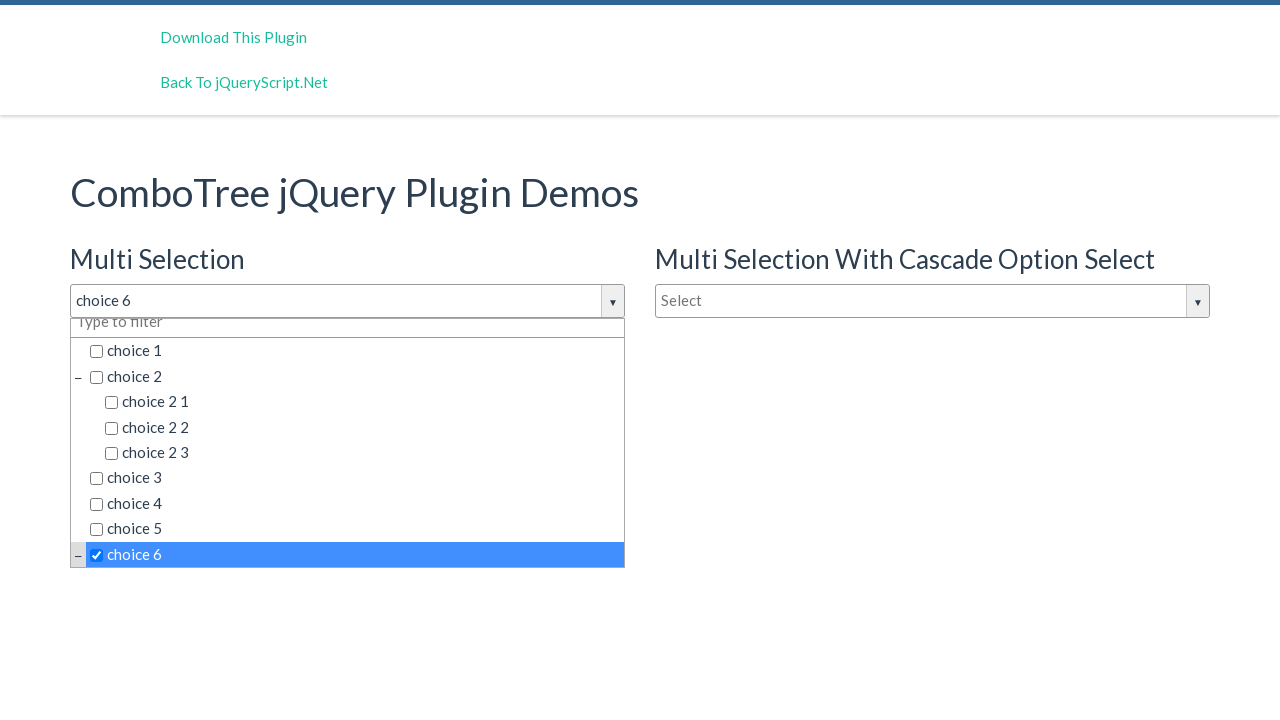